Tests navigation by clicking the "Get started" link on the Playwright homepage

Starting URL: https://playwright.dev/

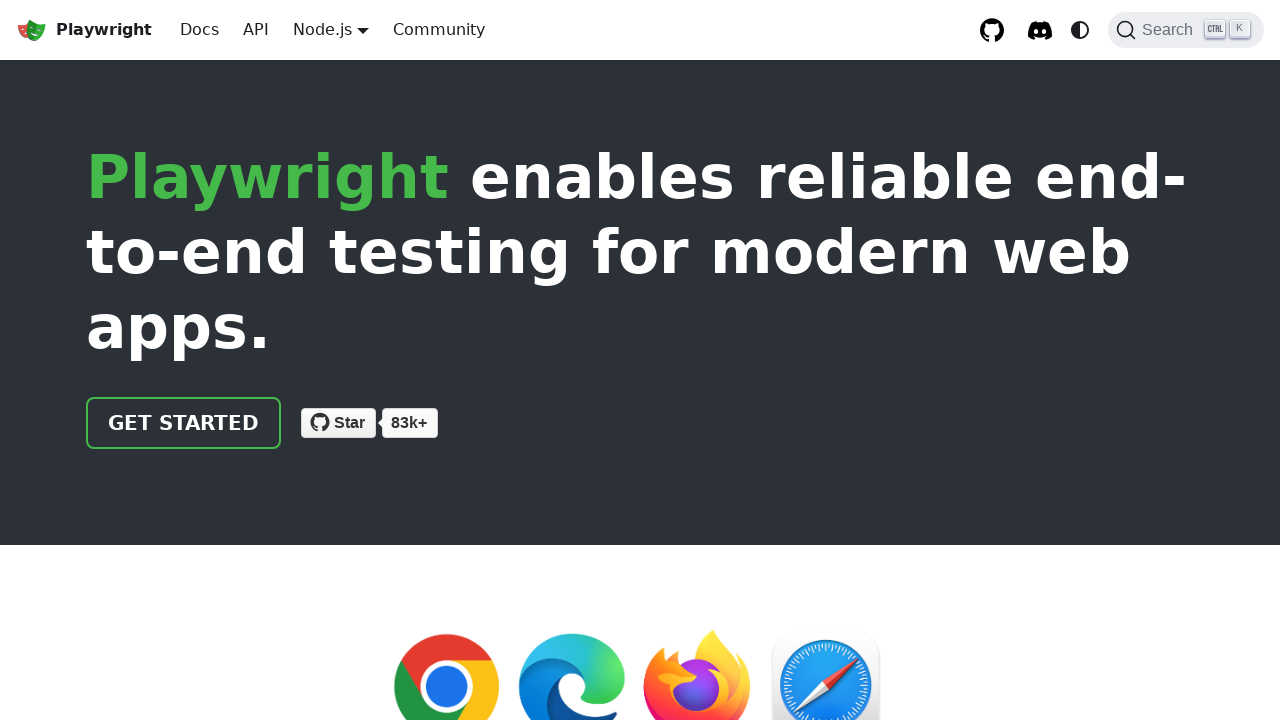

Navigated to Playwright homepage
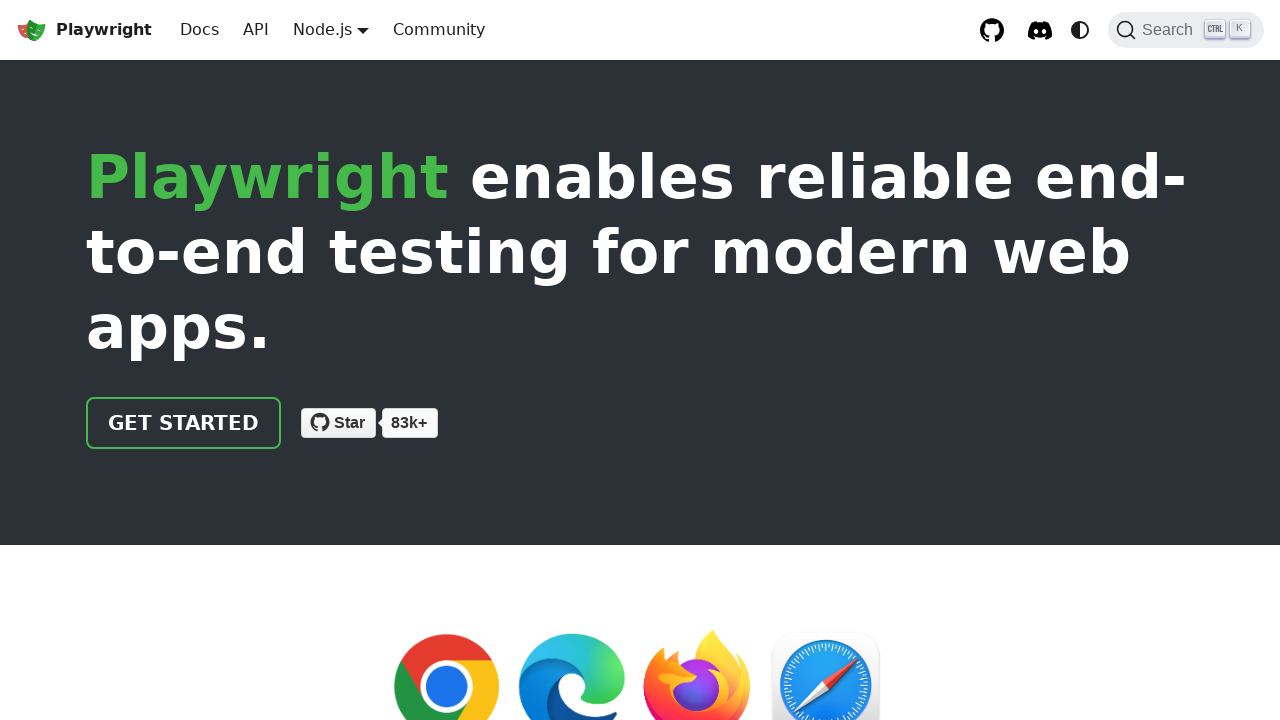

Clicked 'Get started' link on Playwright homepage at (184, 423) on internal:role=link[name="Get started"i]
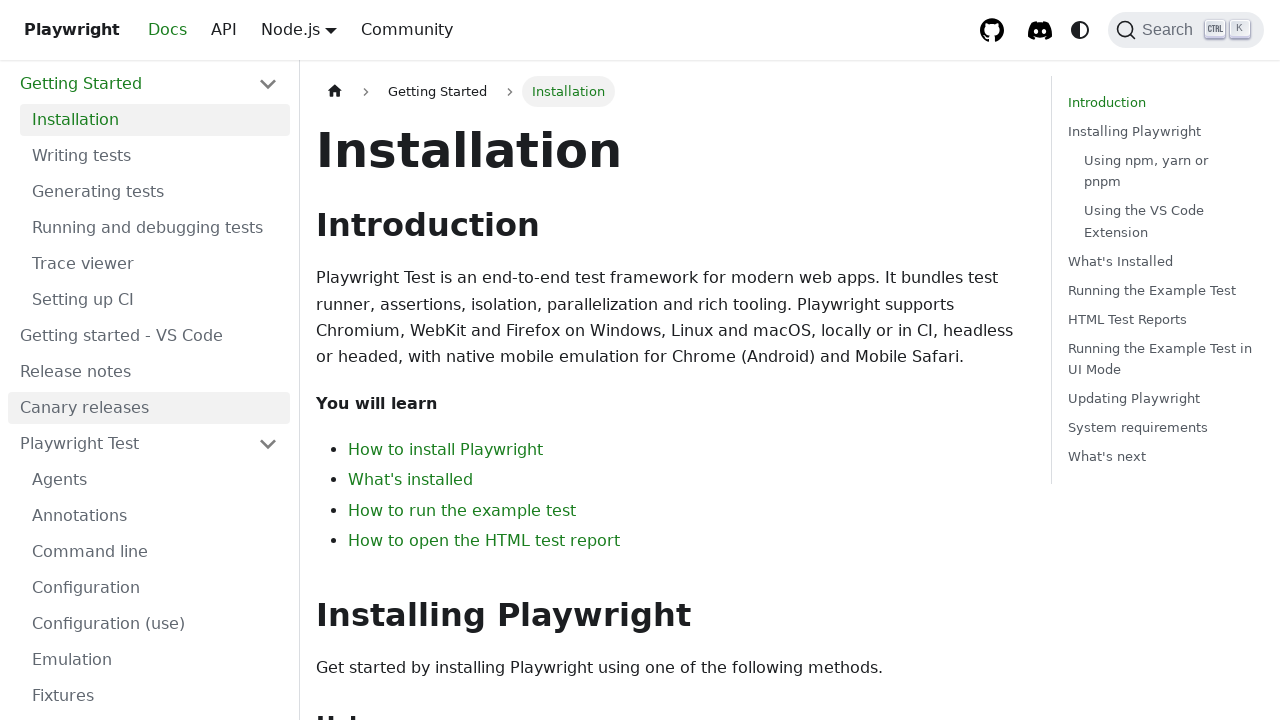

Page loaded after clicking 'Get started' link
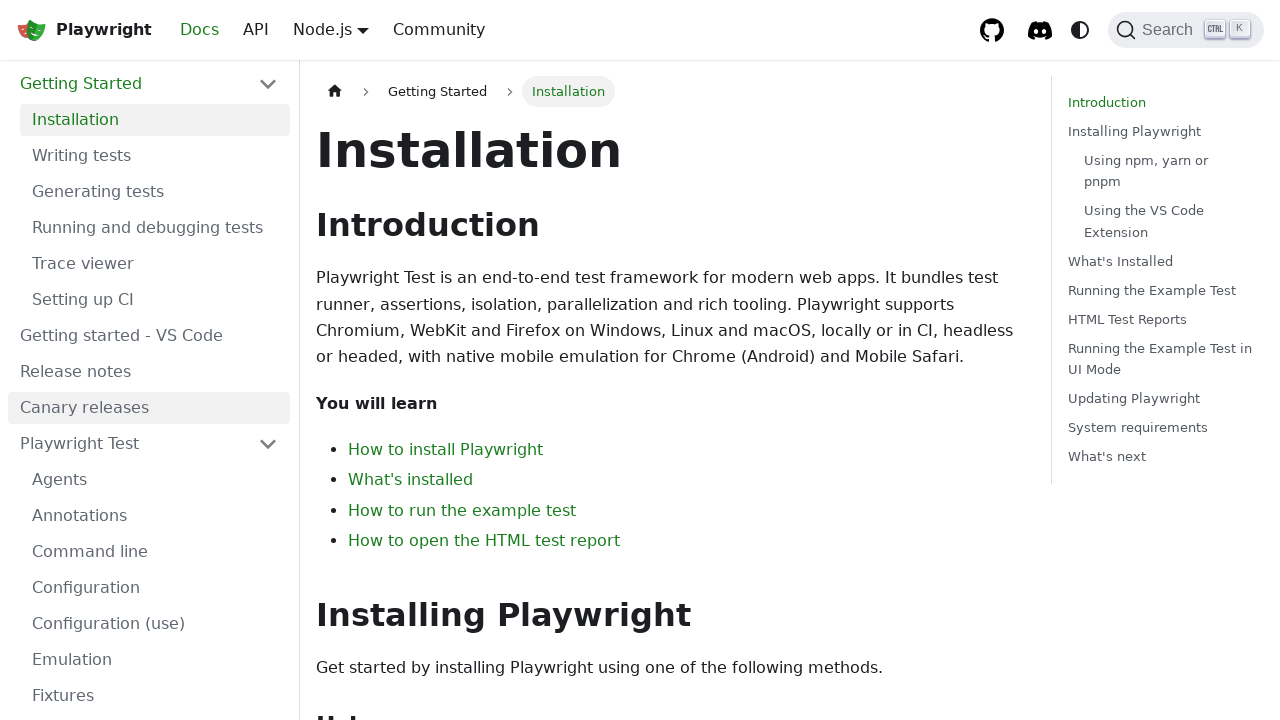

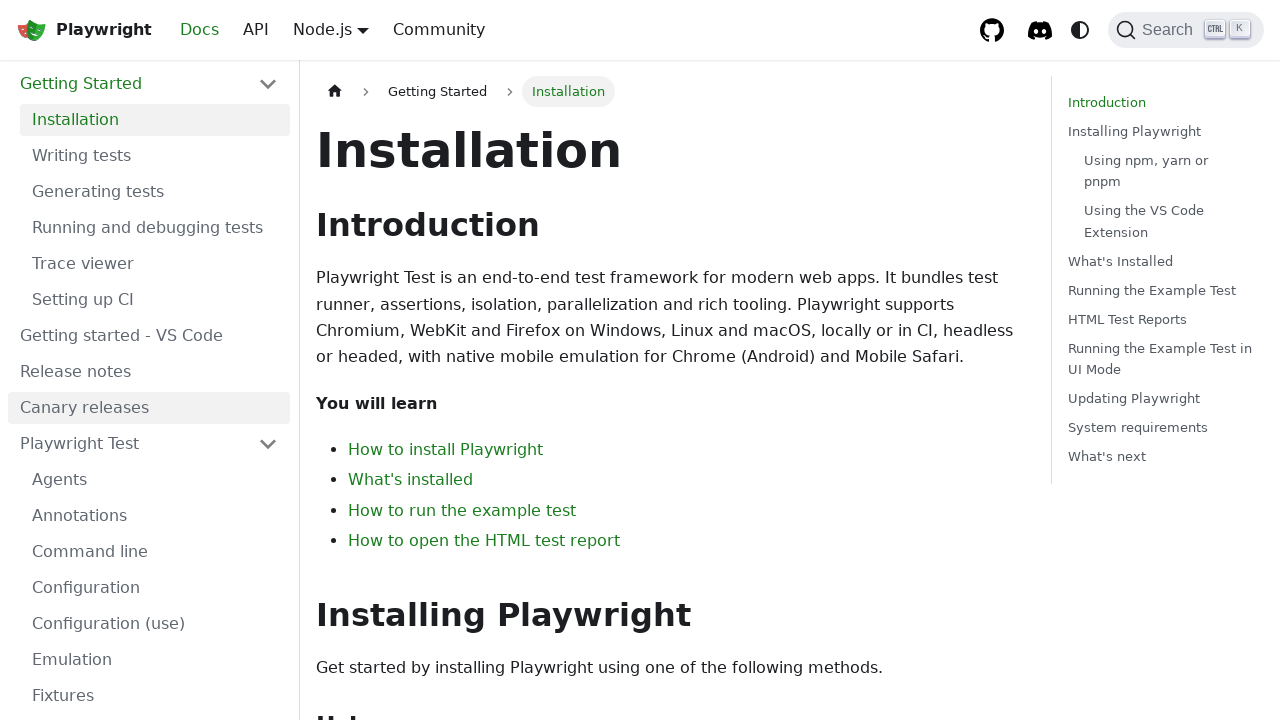